Tests radio button functionality on a practice form by clicking and checking Male, Female, and Other gender options

Starting URL: https://demoqa.com/automation-practice-form

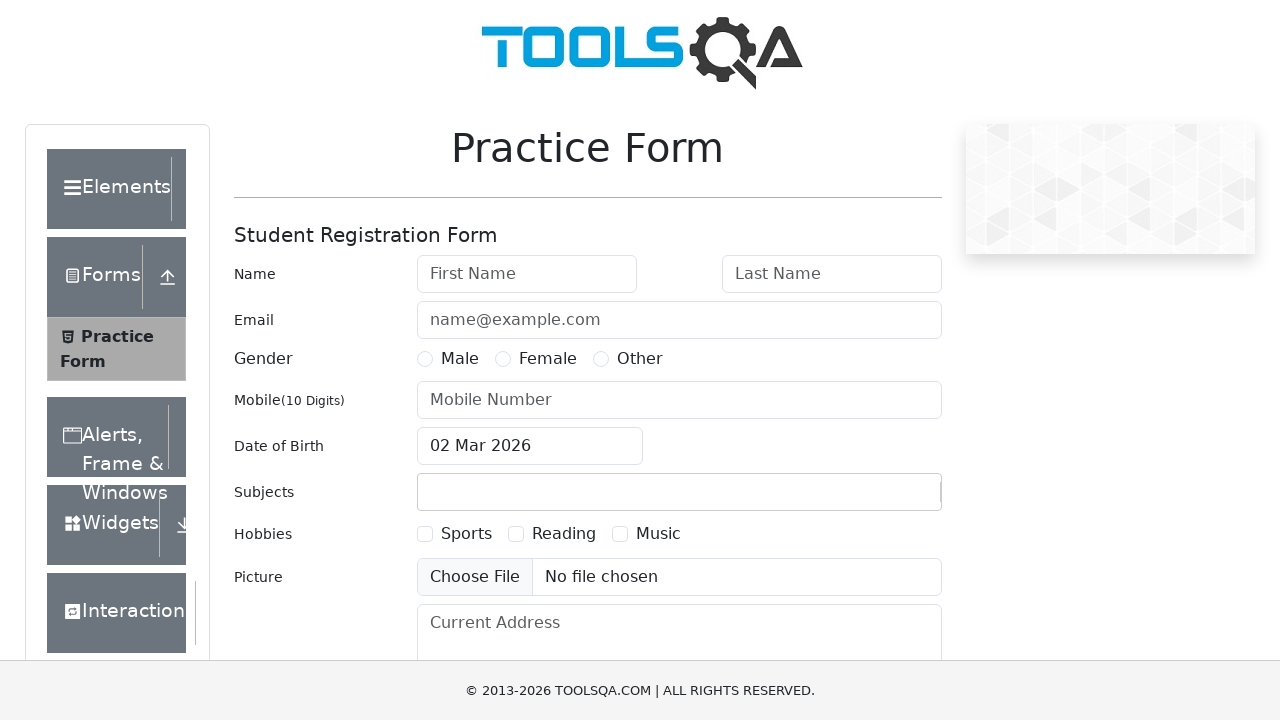

Clicked Male radio button at (460, 359) on xpath=//label[normalize-space()="Male"]
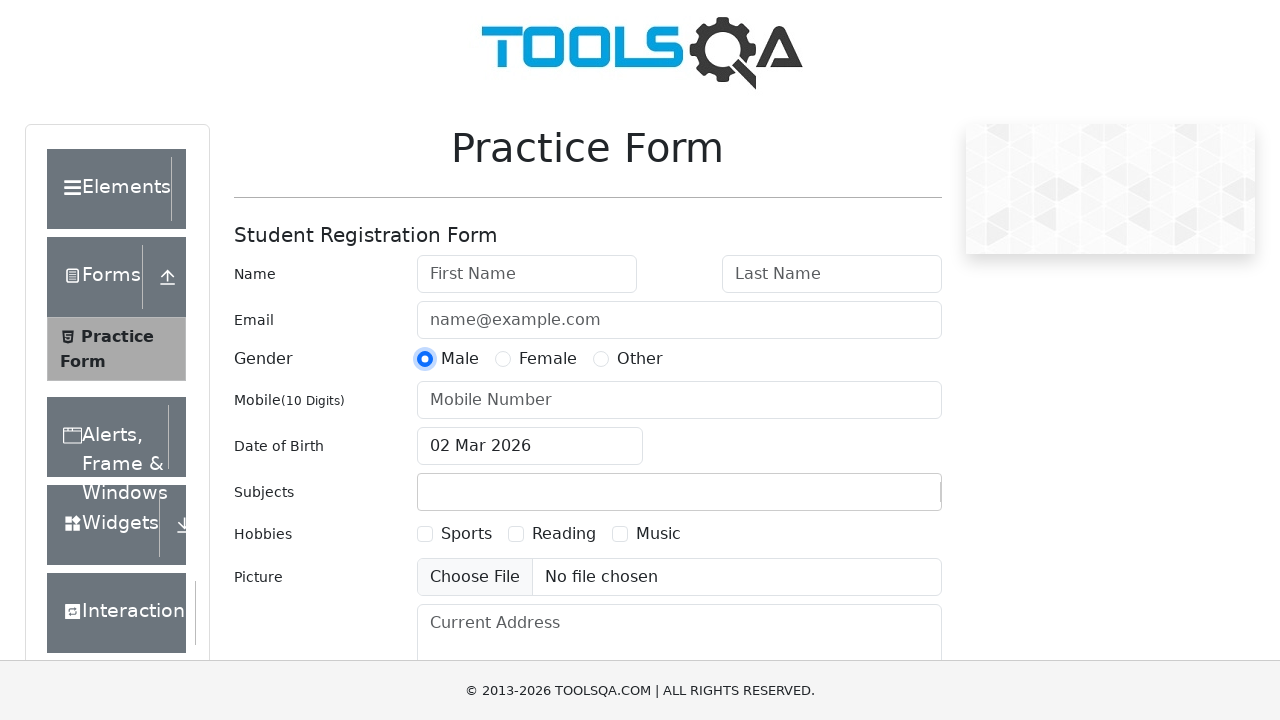

Checked Female radio button at (548, 359) on xpath=//label[normalize-space()="Female"]
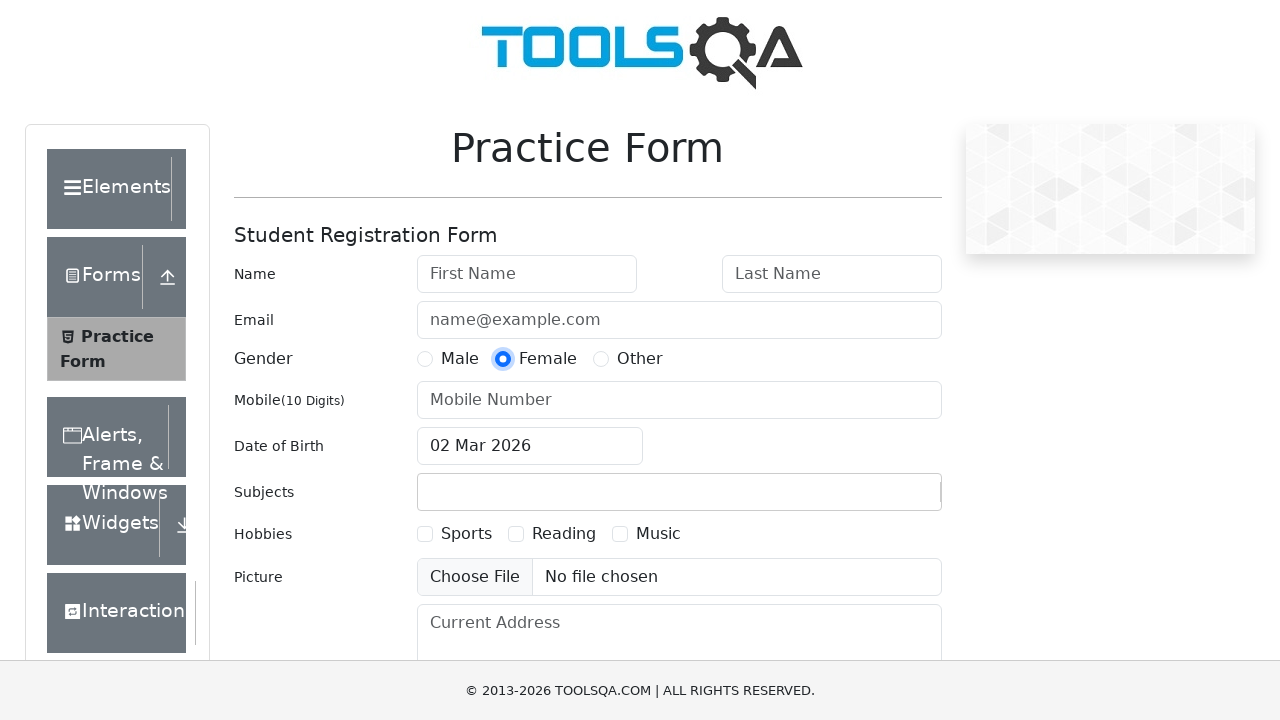

Checked Other radio button at (640, 359) on xpath=//label[normalize-space()="Other"]
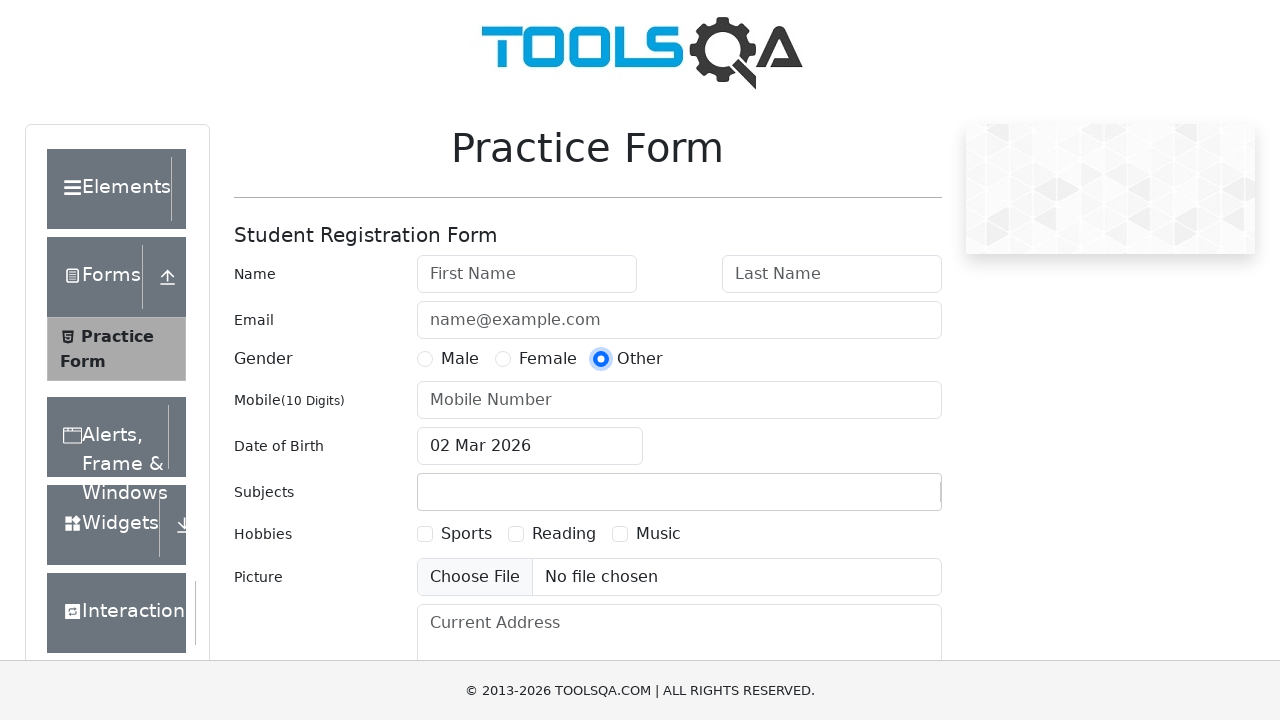

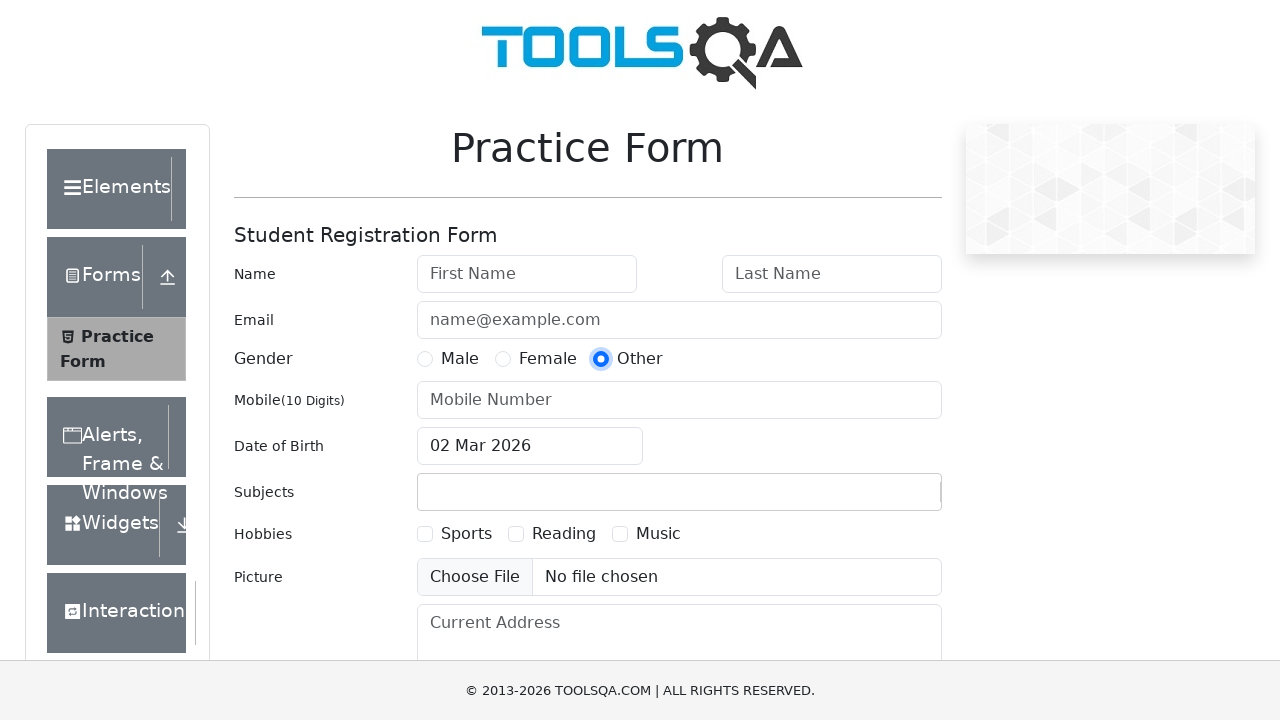